Demonstrates browser information retrieval methods by navigating to a page, retrieving page metadata (title, URL, page source), and clicking on a link that opens a new window to test window handle functionality.

Starting URL: https://opensource-demo.orangehrmlive.com/web/index.php/auth/login

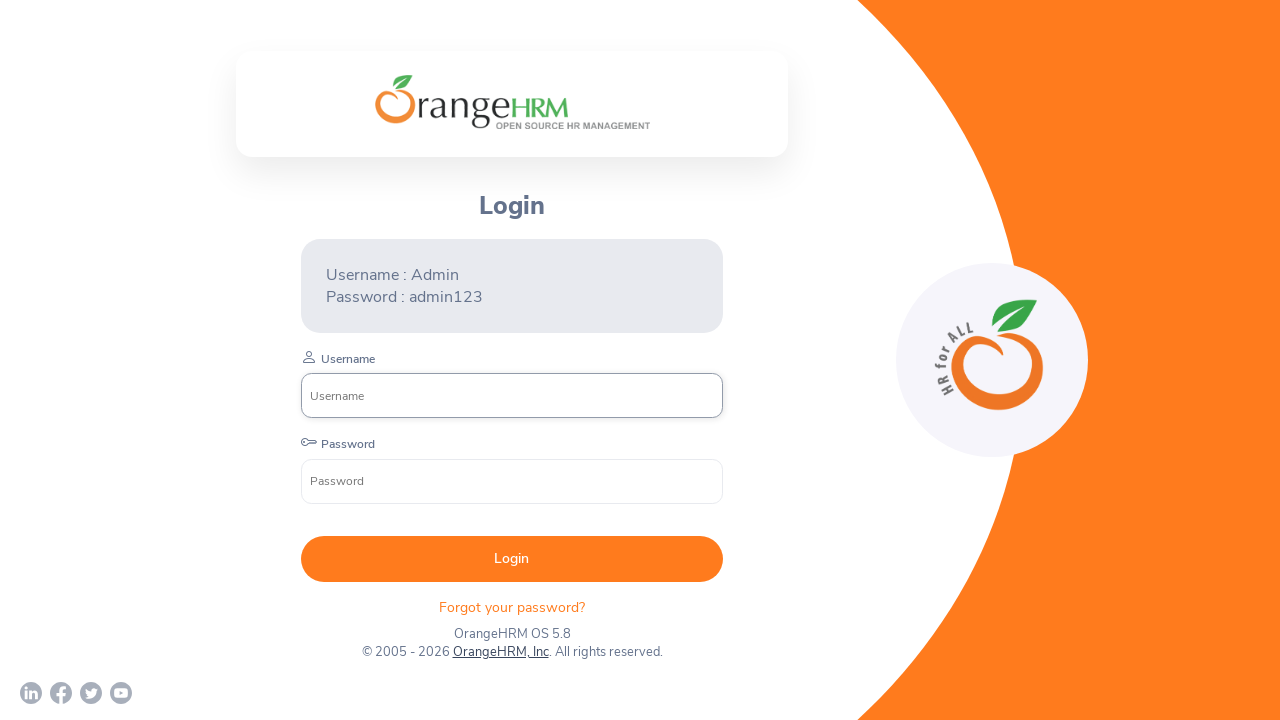

Retrieved page title
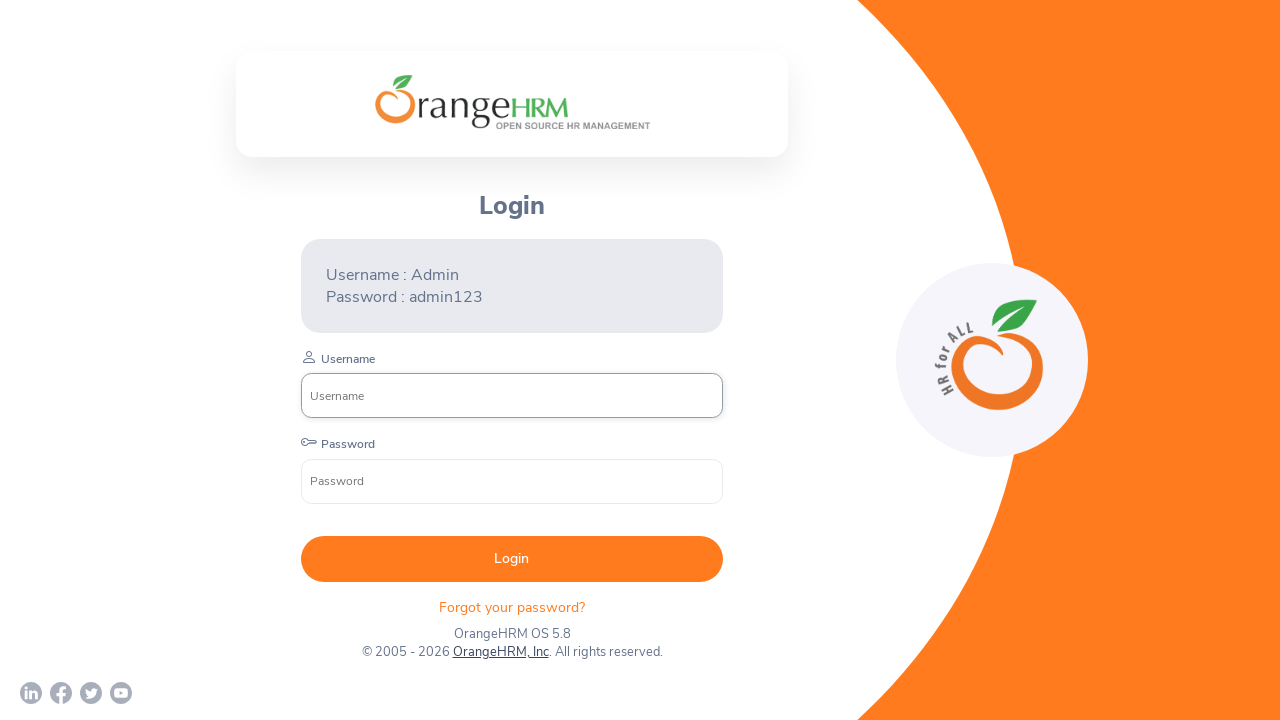

Retrieved current page URL
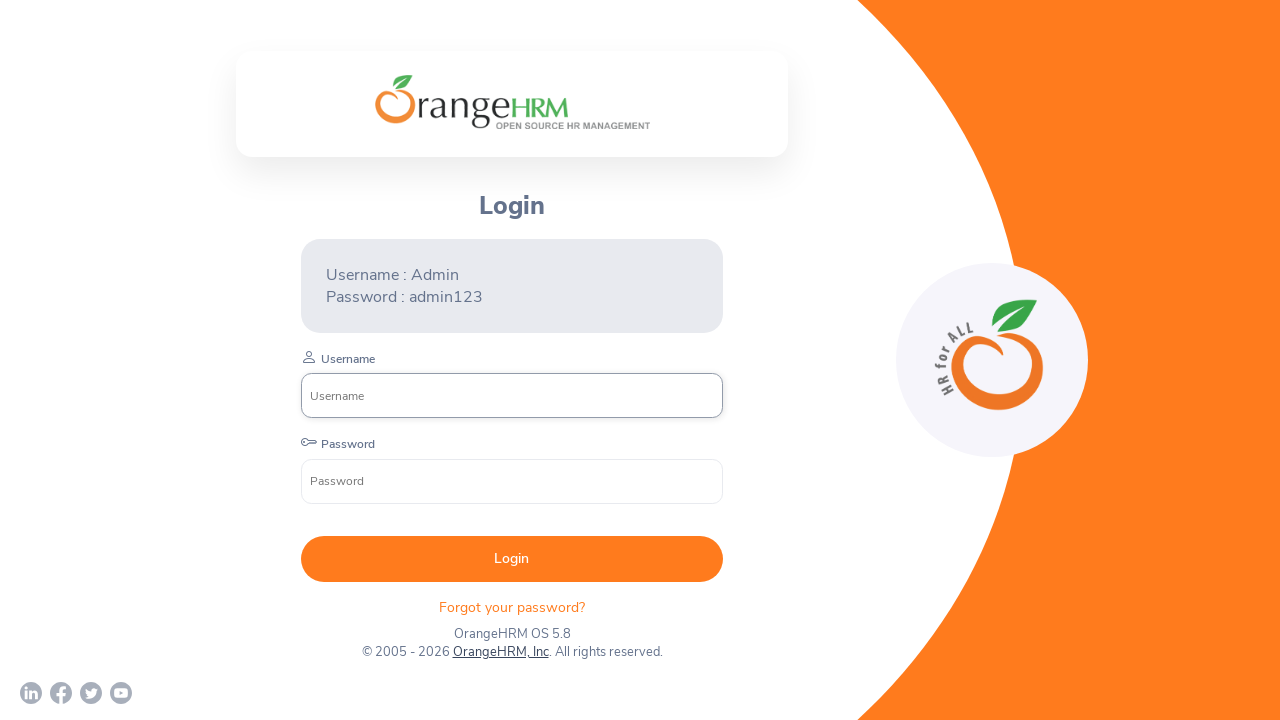

Retrieved page source content
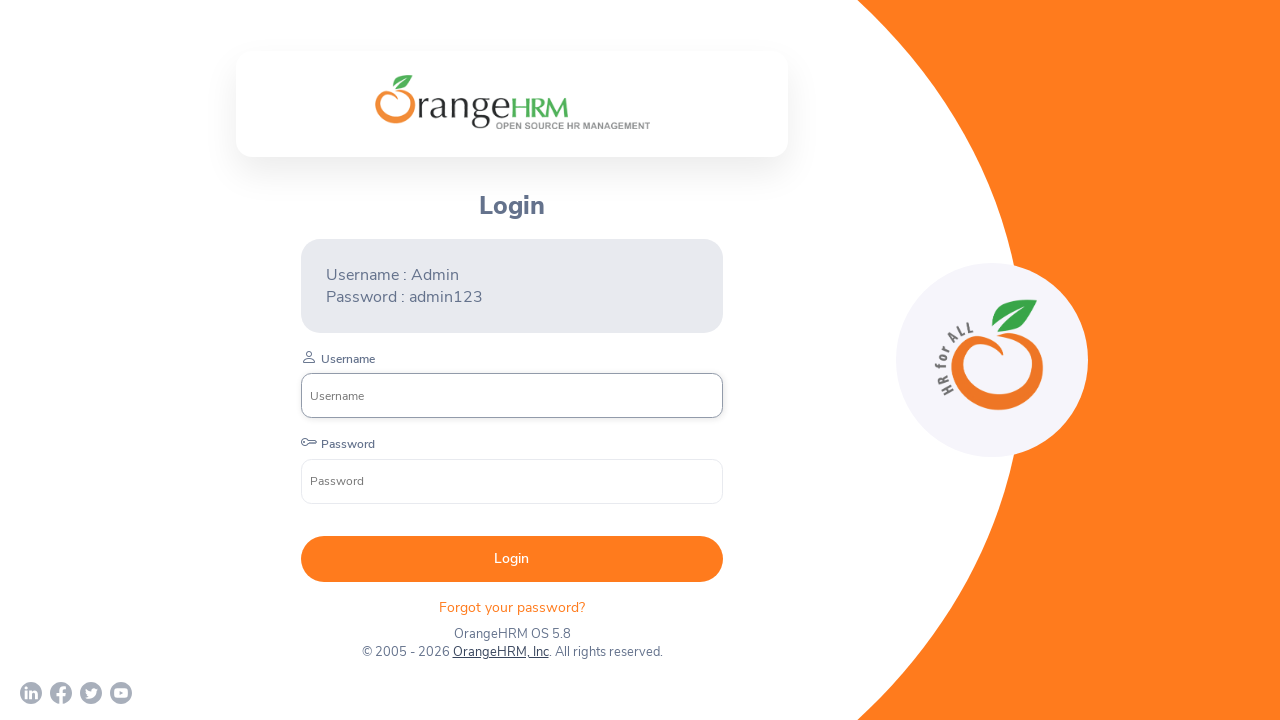

Waited 2 seconds for page to load
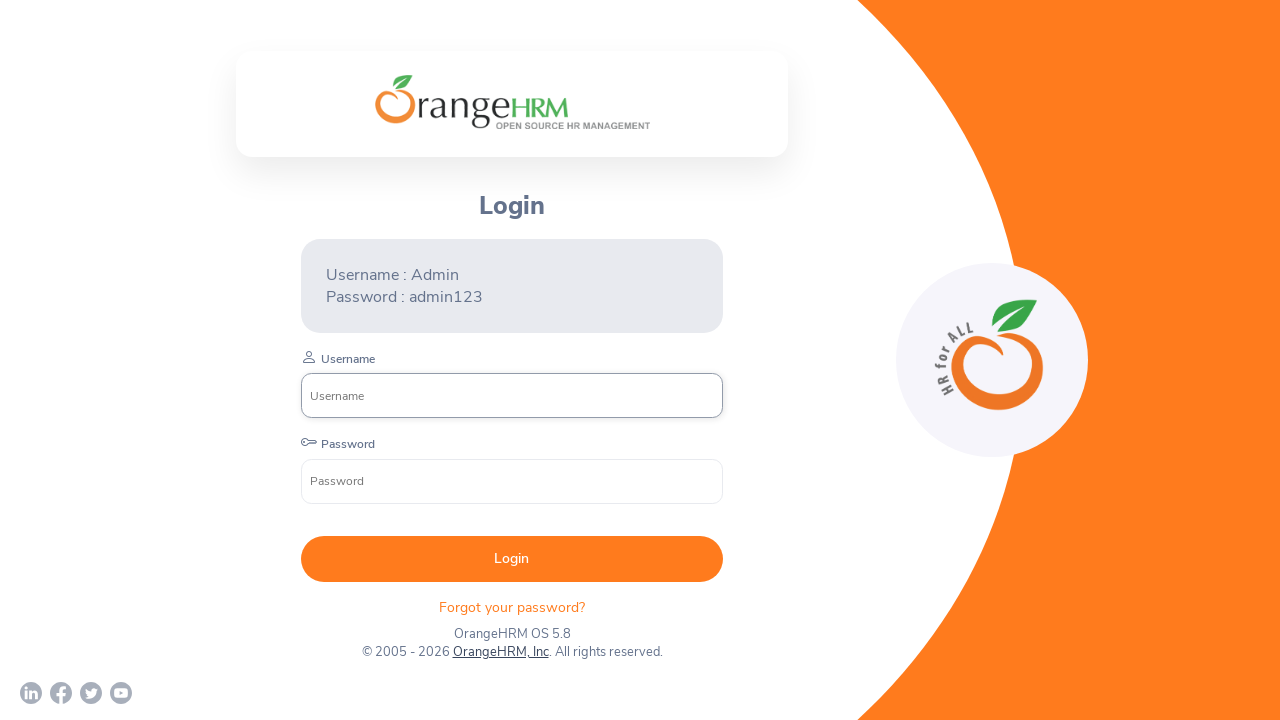

Clicked on OrangeHRM link at (500, 652) on a:has-text('OrangeHRM')
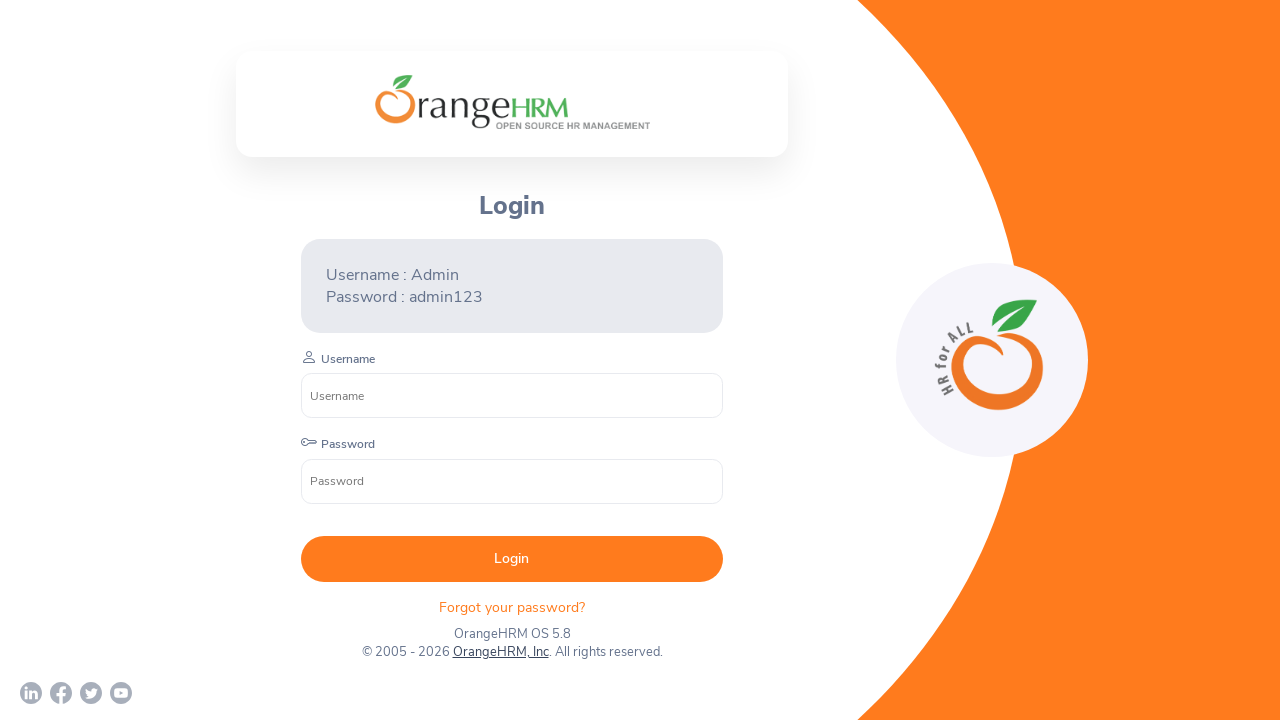

Waited 1 second for new window to open
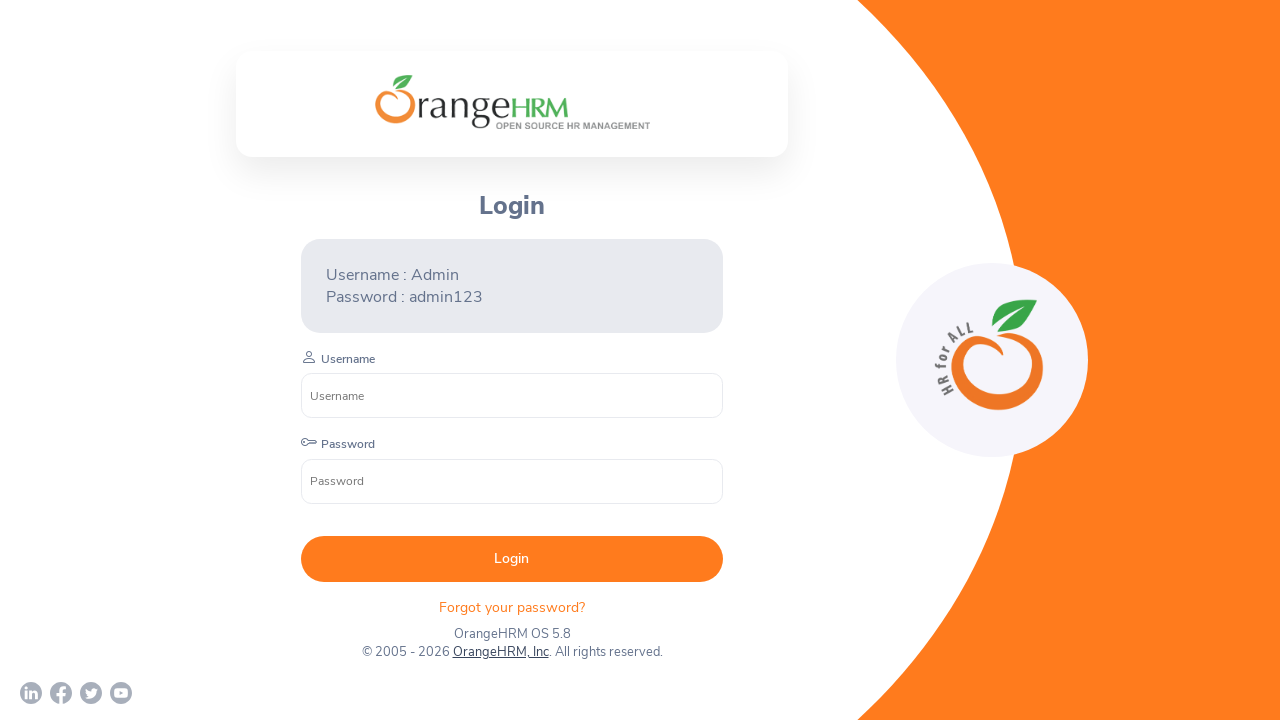

Retrieved all open pages: 2 pages open
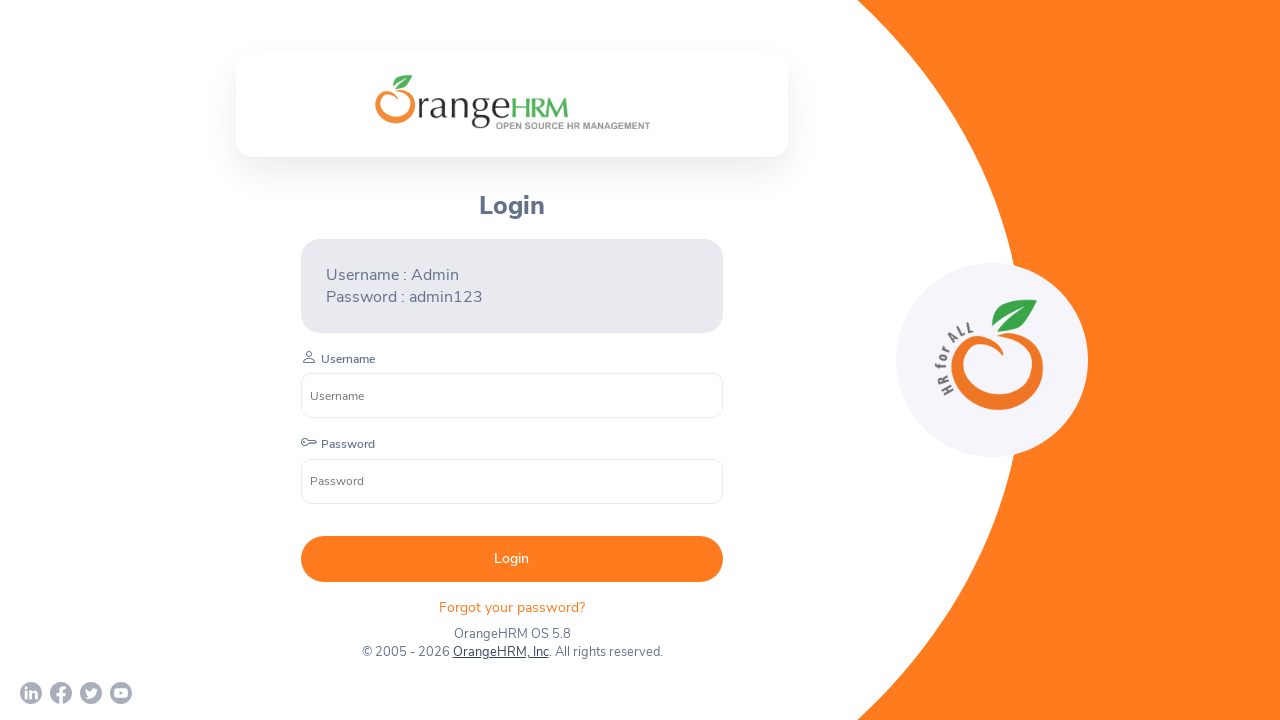

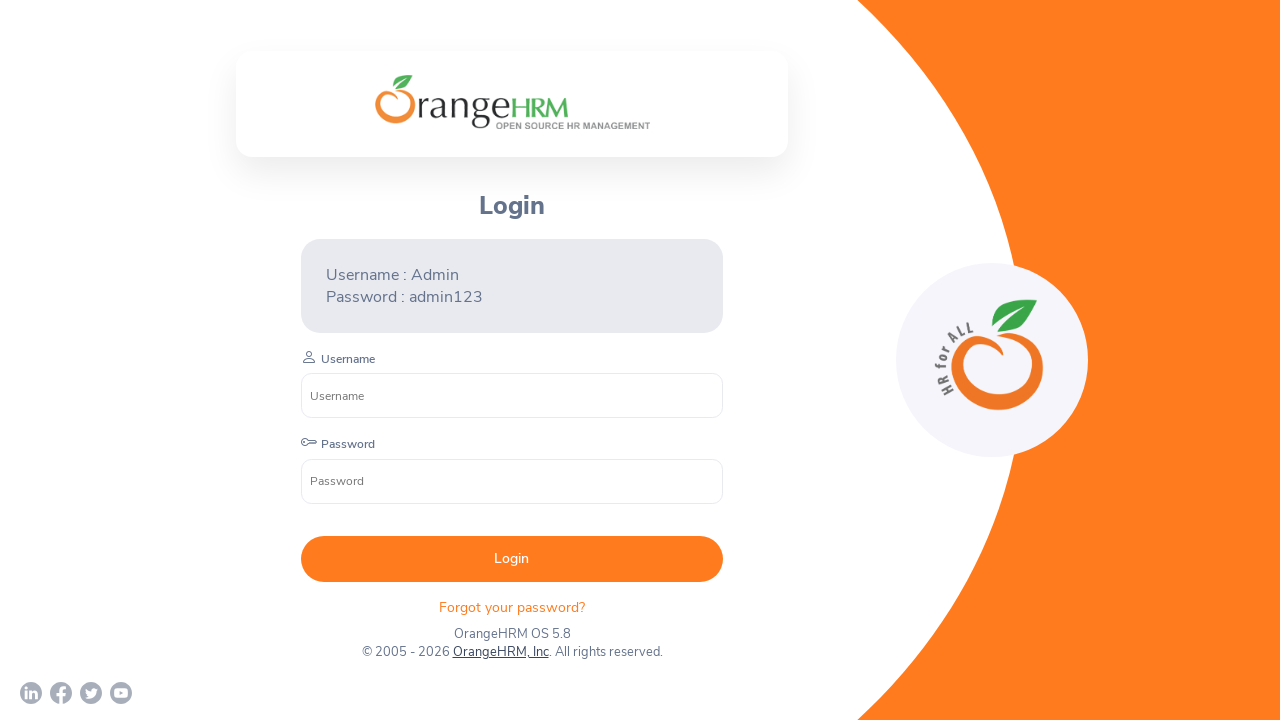